Tests color history functionality by converting multiple colors and checking the history tab shows entries.

Starting URL: https://www.001236.xyz/en/color

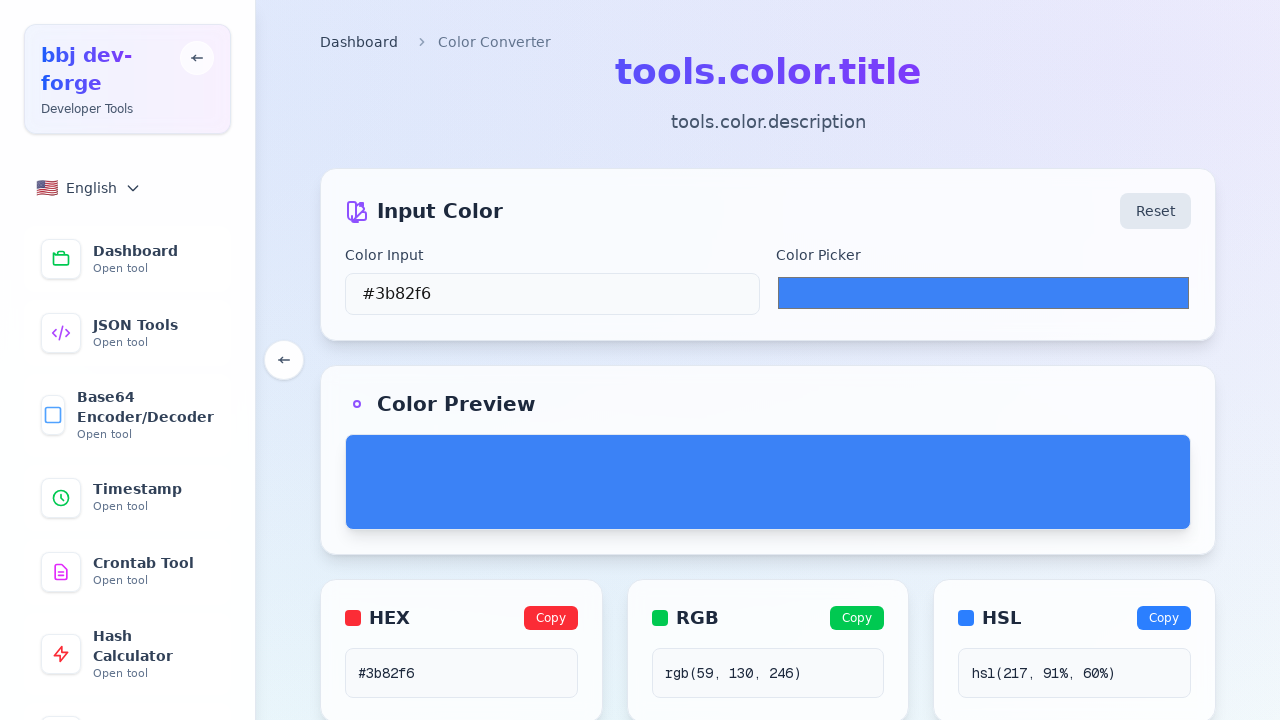

Waited for page to load with networkidle state
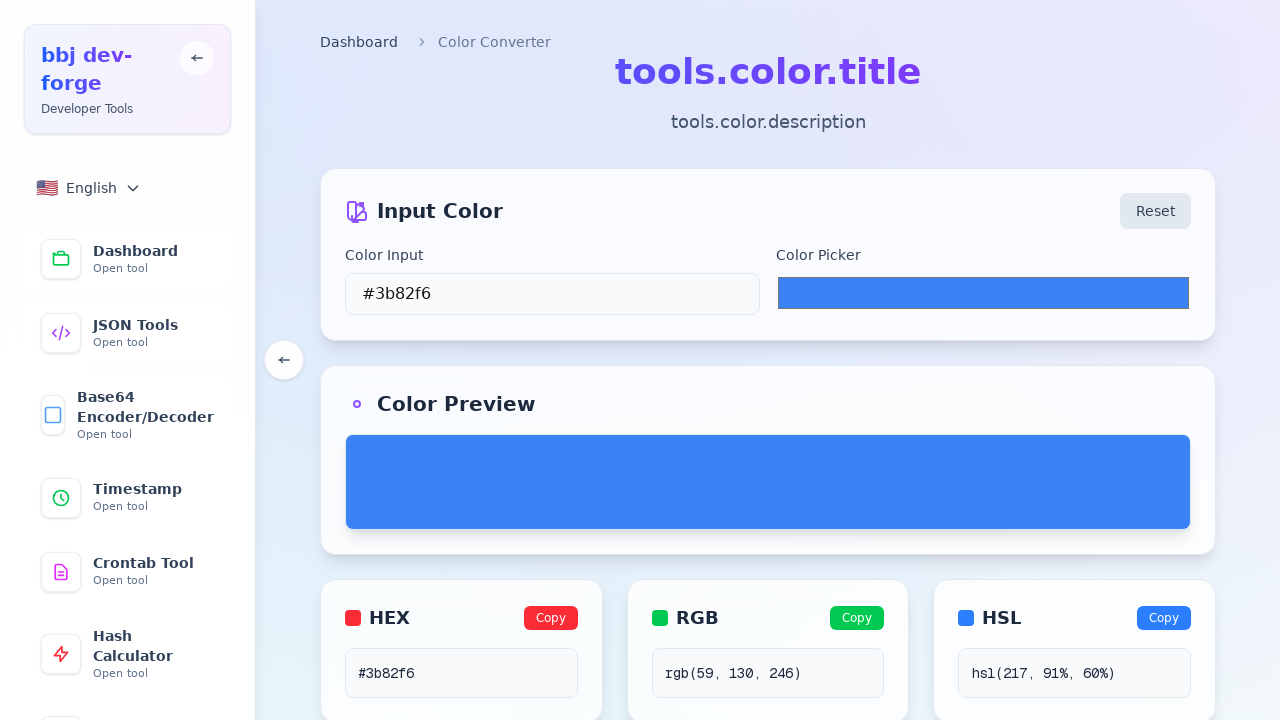

Filled hex color input with #FF5733 on input[placeholder*="hex"], .hex-input, [data-testid="hex-input"]
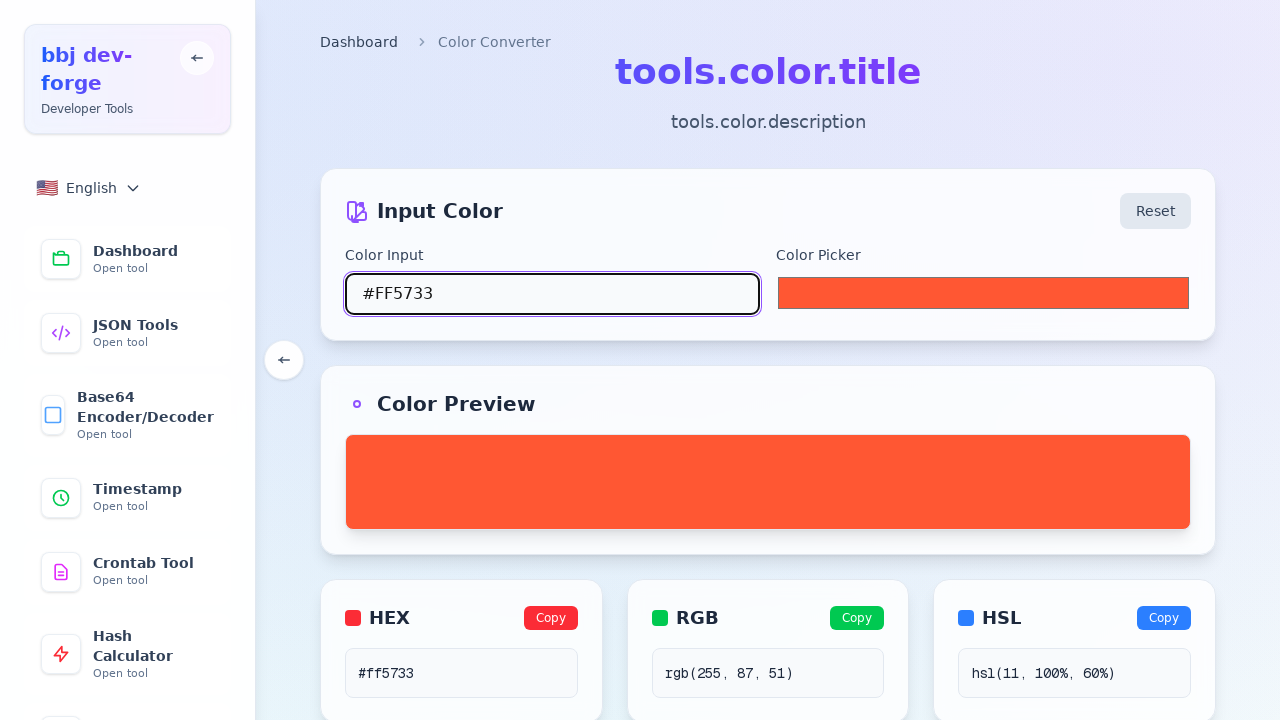

Filled hex color input with #33FF57 on input[placeholder*="hex"], .hex-input, [data-testid="hex-input"]
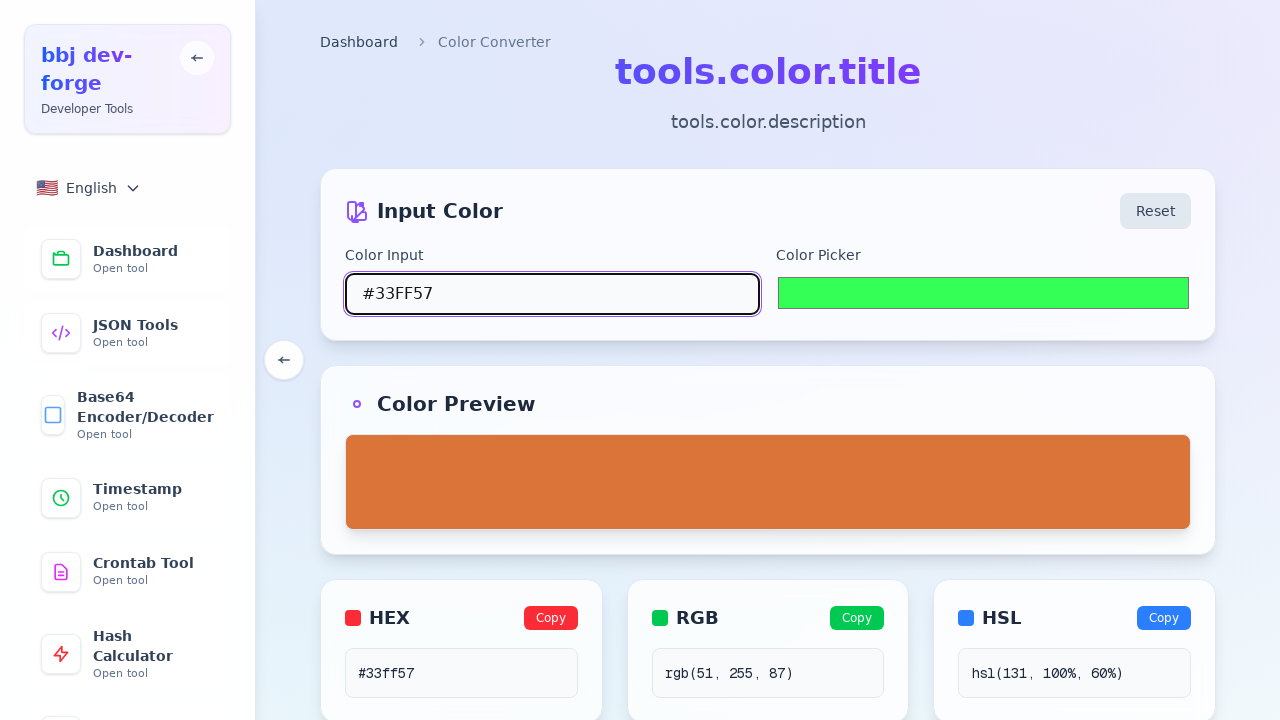

Filled hex color input with #3357FF on input[placeholder*="hex"], .hex-input, [data-testid="hex-input"]
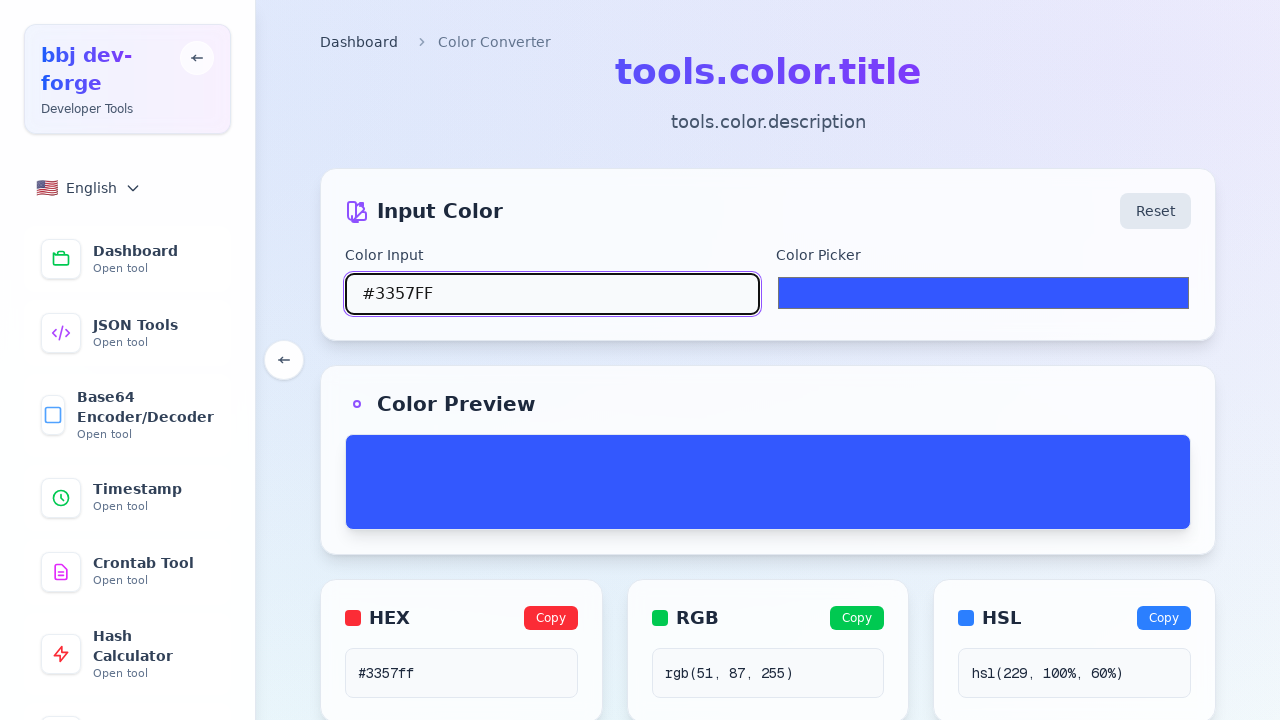

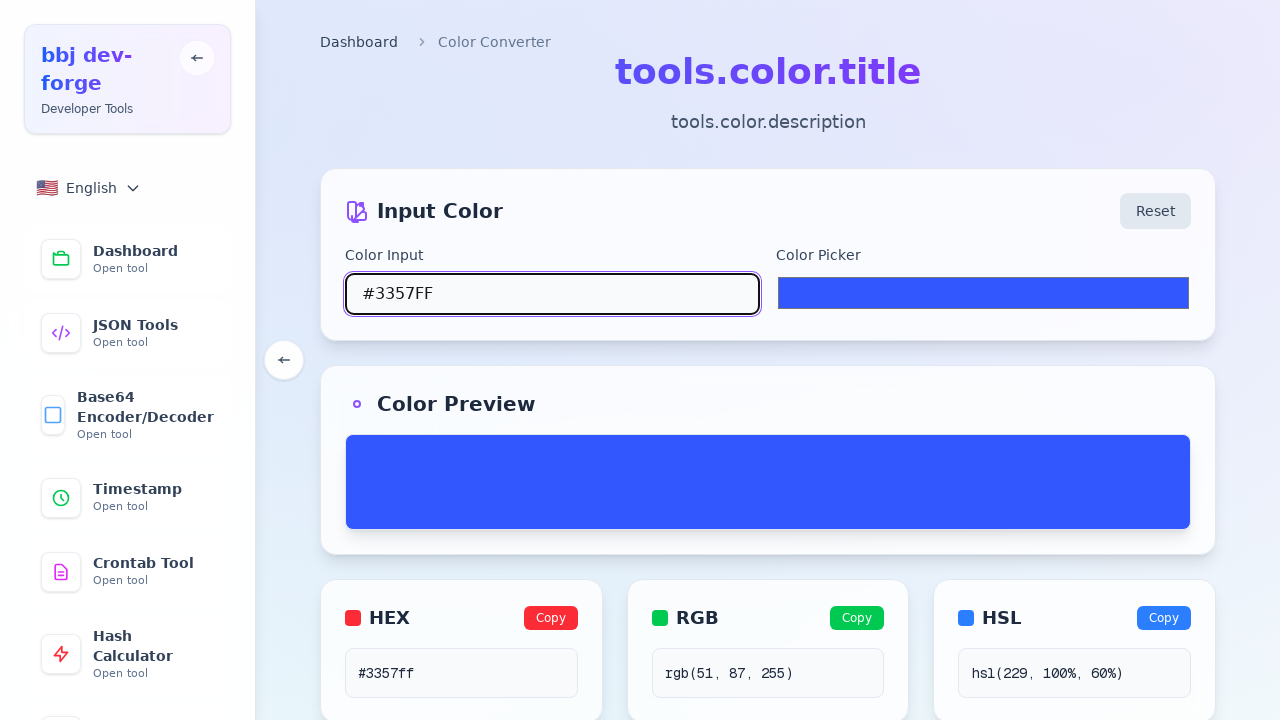